Tests drag and drop functionality by dragging an element from one location and dropping it into another target element

Starting URL: https://crossbrowsertesting.github.io/drag-and-drop

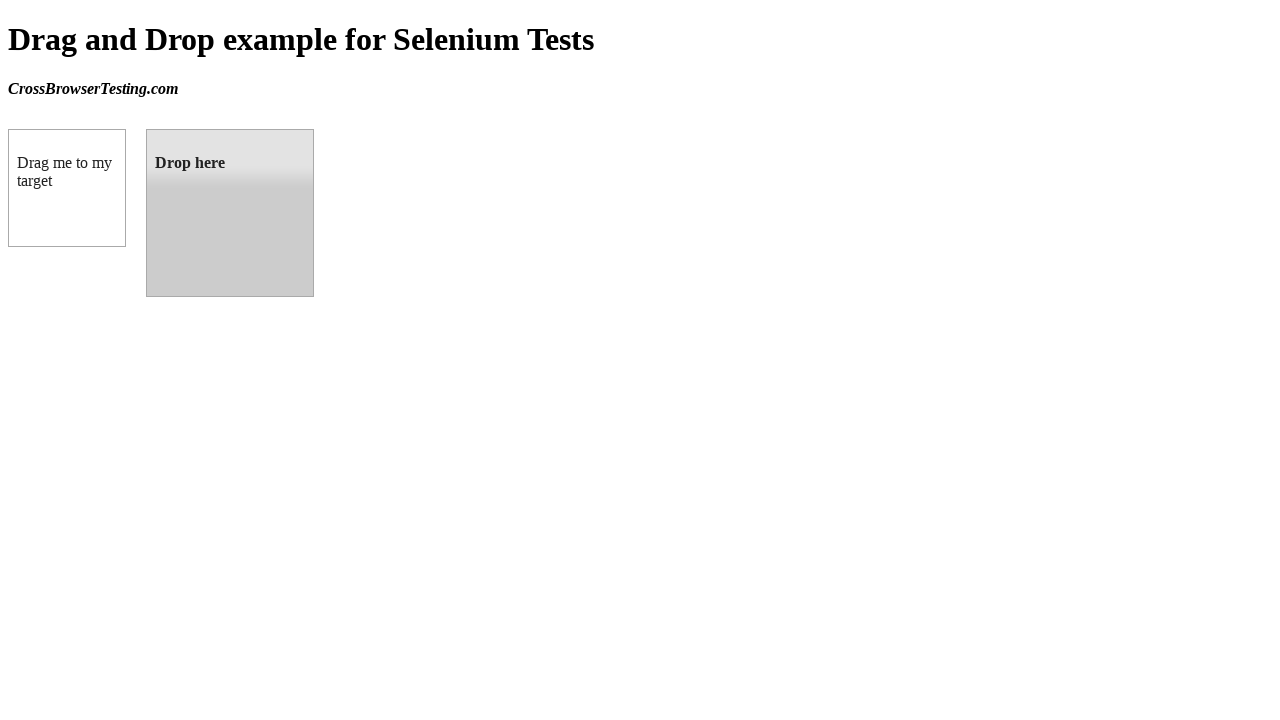

Located draggable element with id 'draggable'
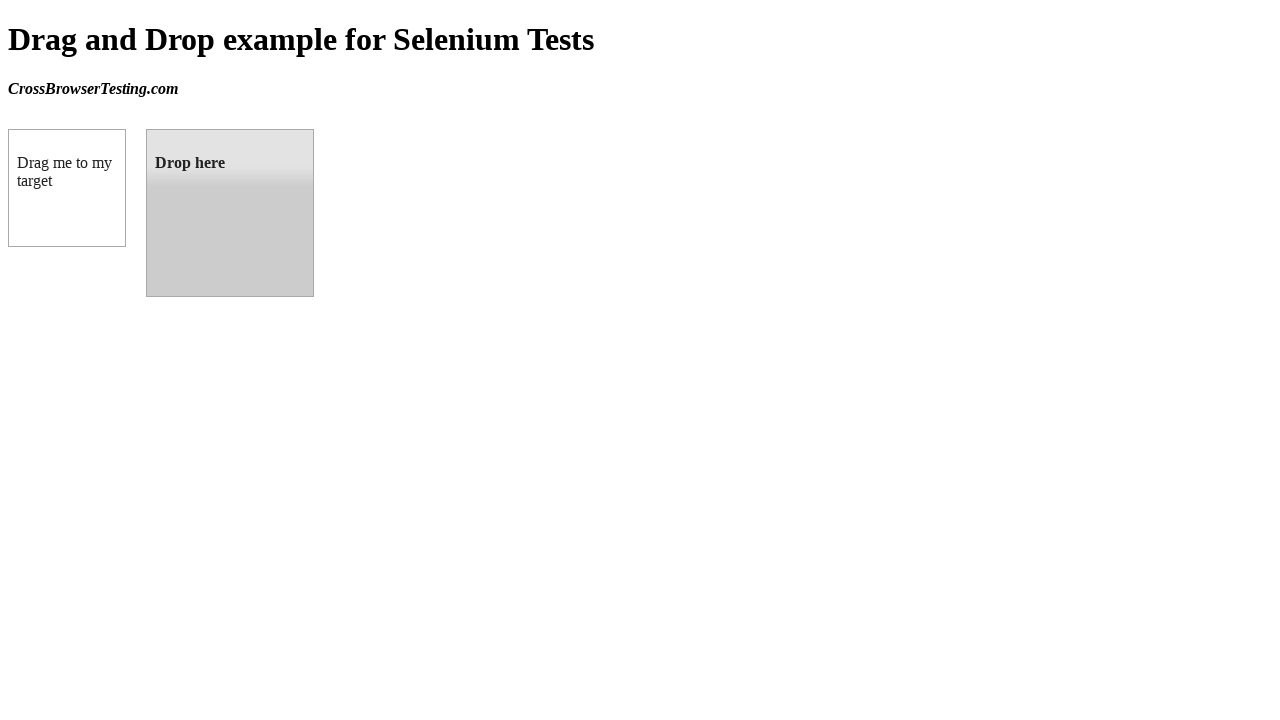

Located droppable target element with id 'droppable'
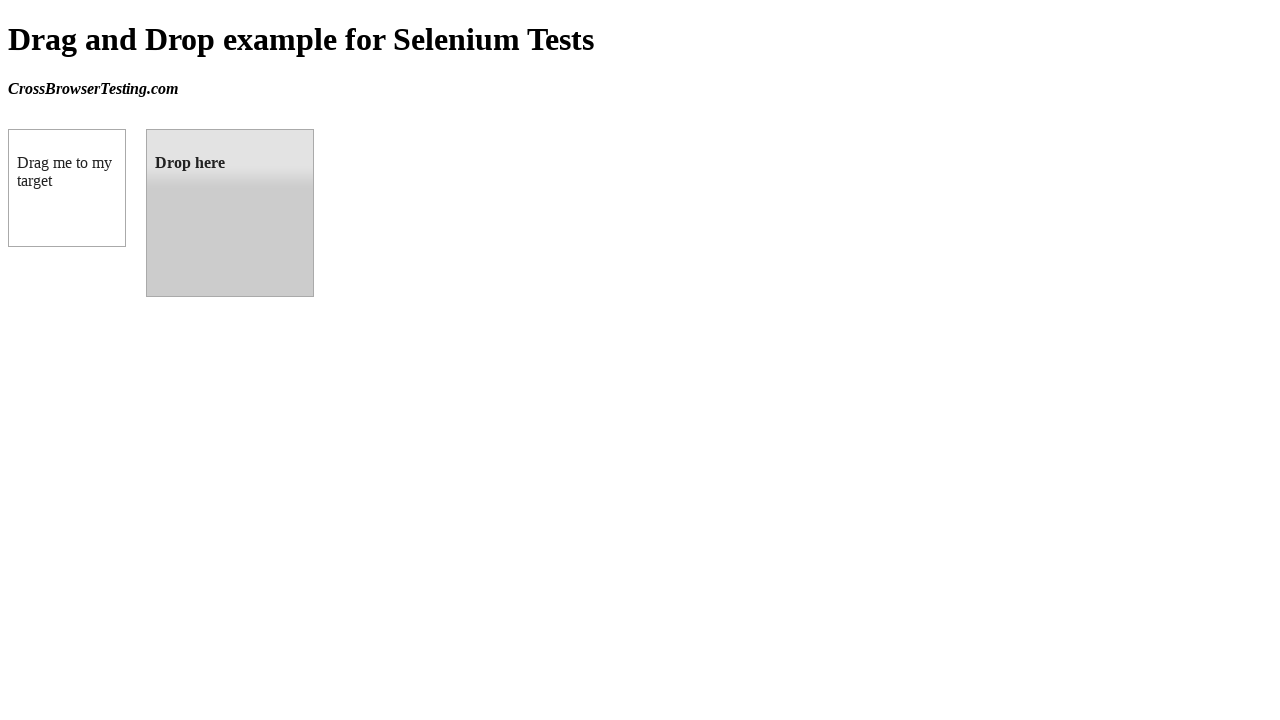

Dragged element from draggable to droppable target at (230, 213)
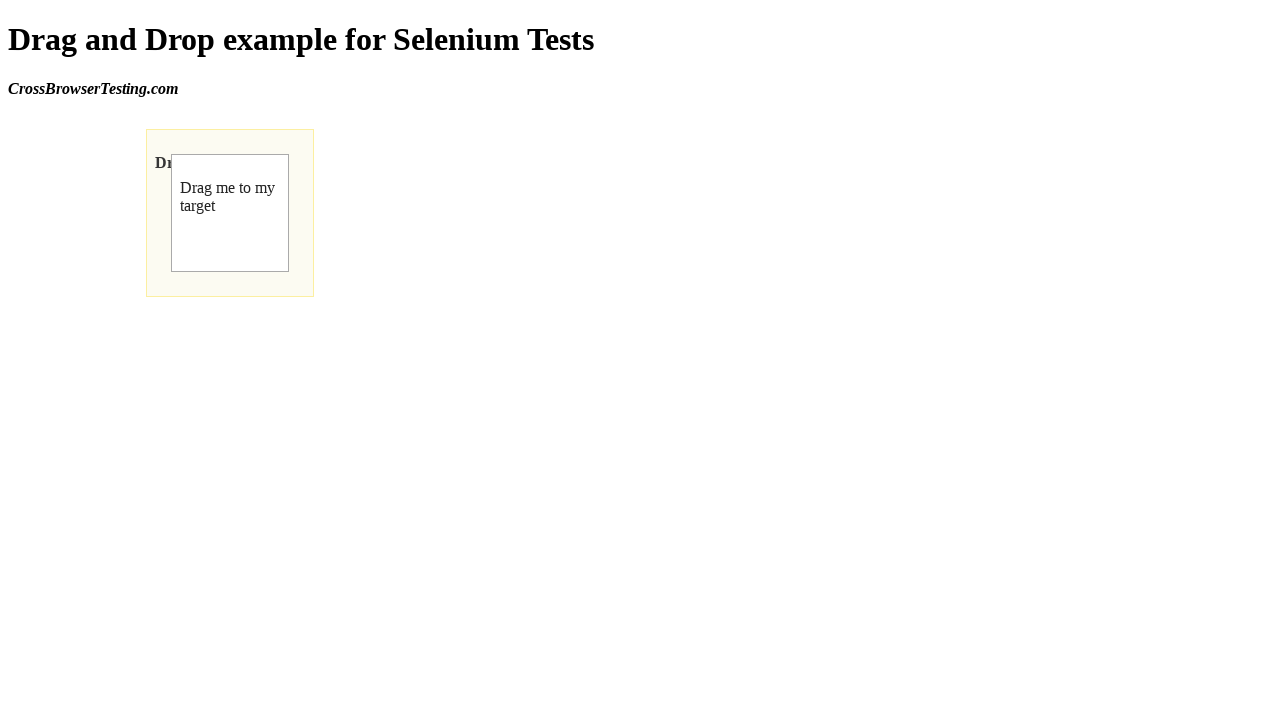

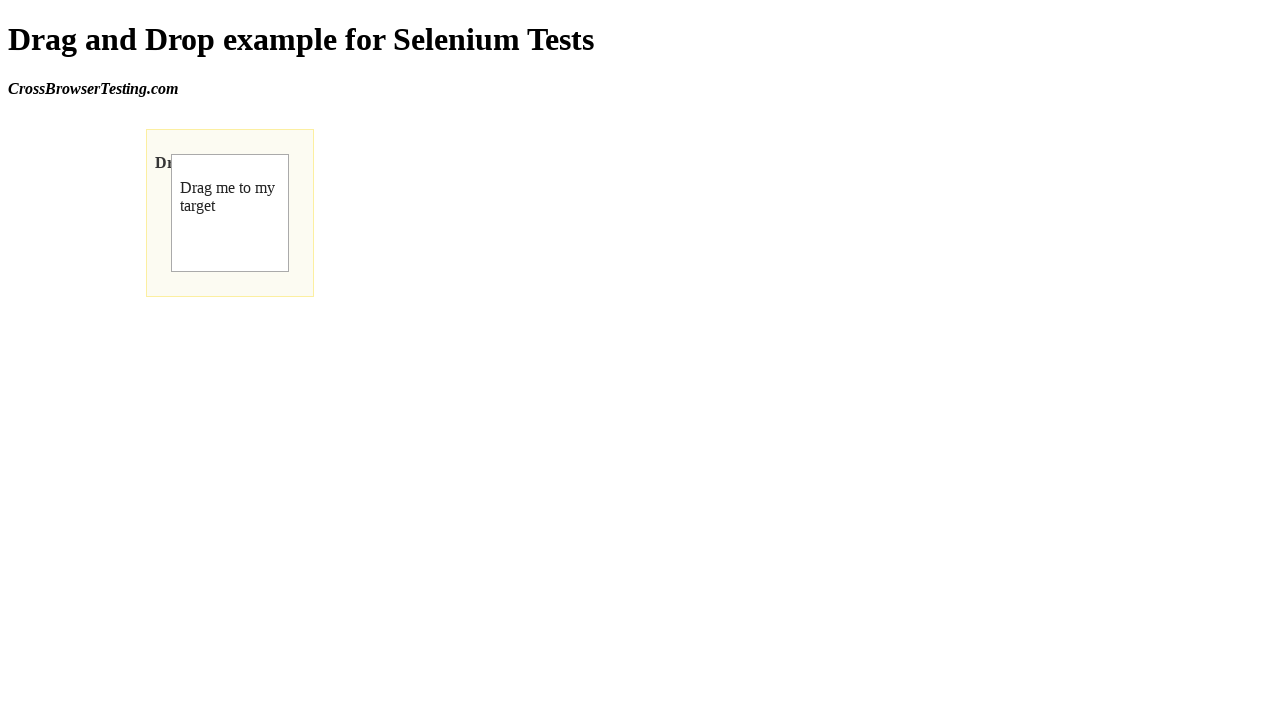